Waits for a price to reach $100, then books and solves a mathematical problem by calculating the logarithm of a trigonometric expression

Starting URL: http://suninjuly.github.io/explicit_wait2.html

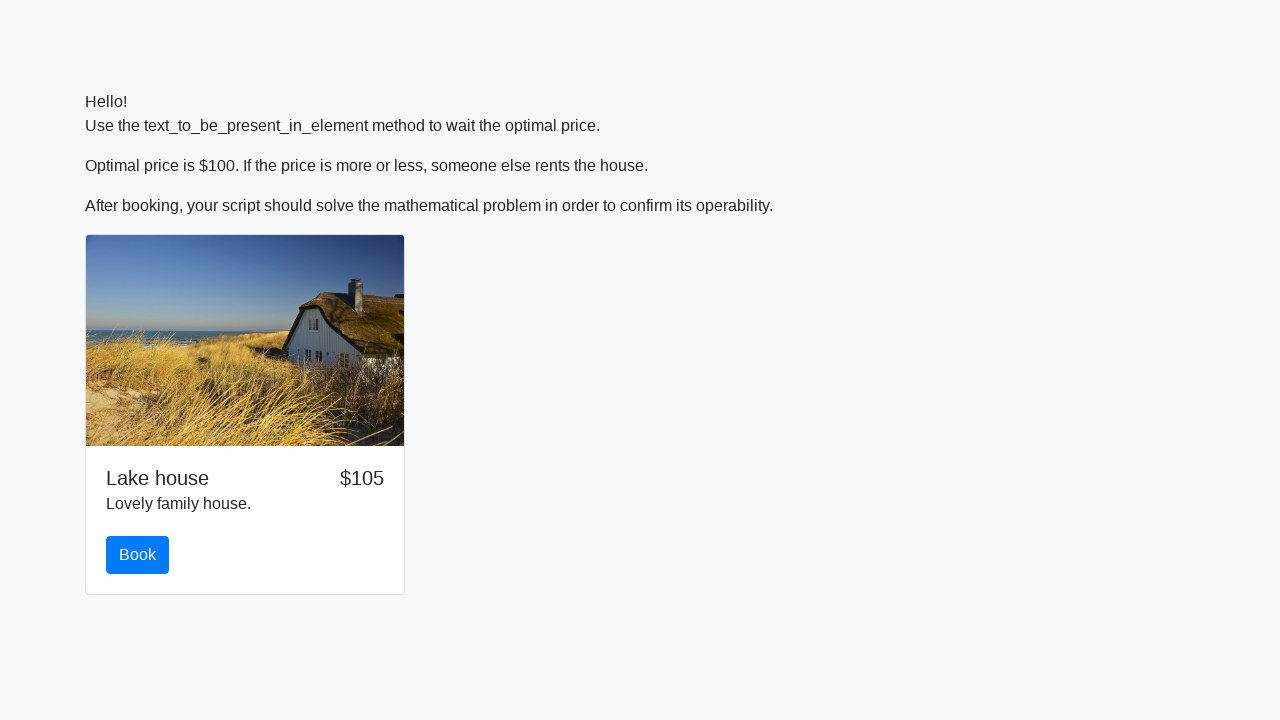

Price reached $100
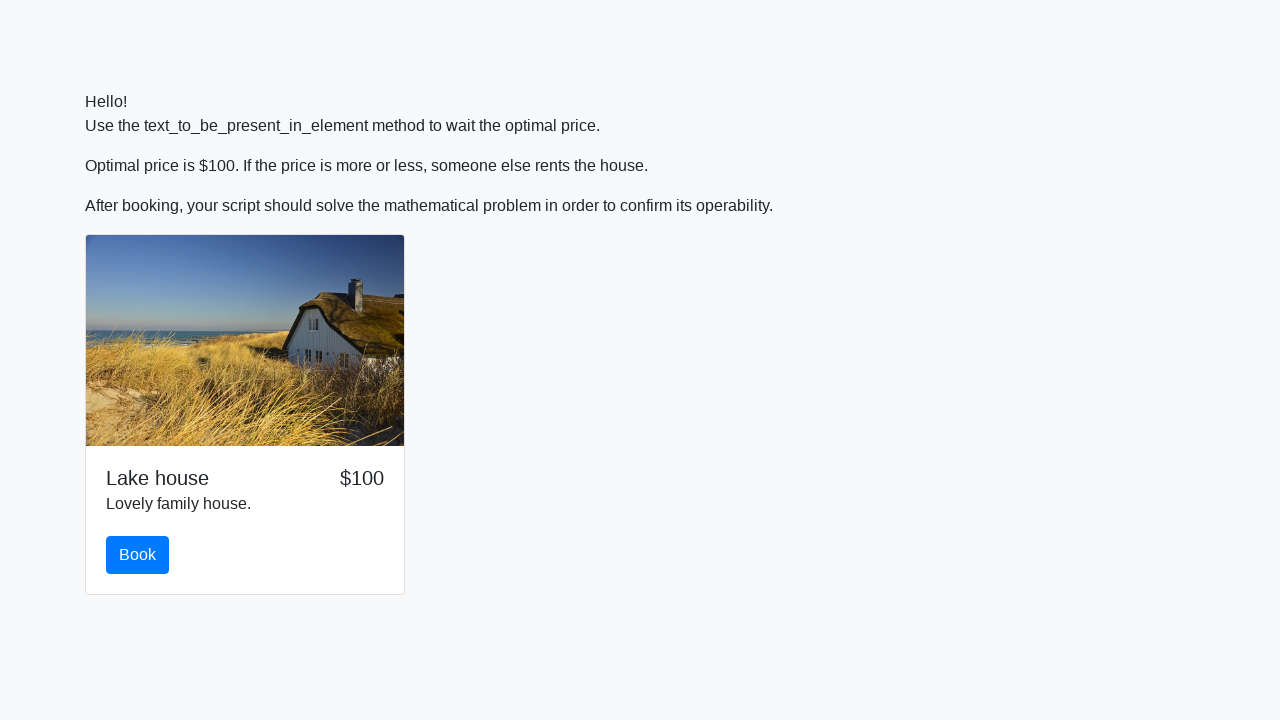

Clicked book button at (138, 555) on #book
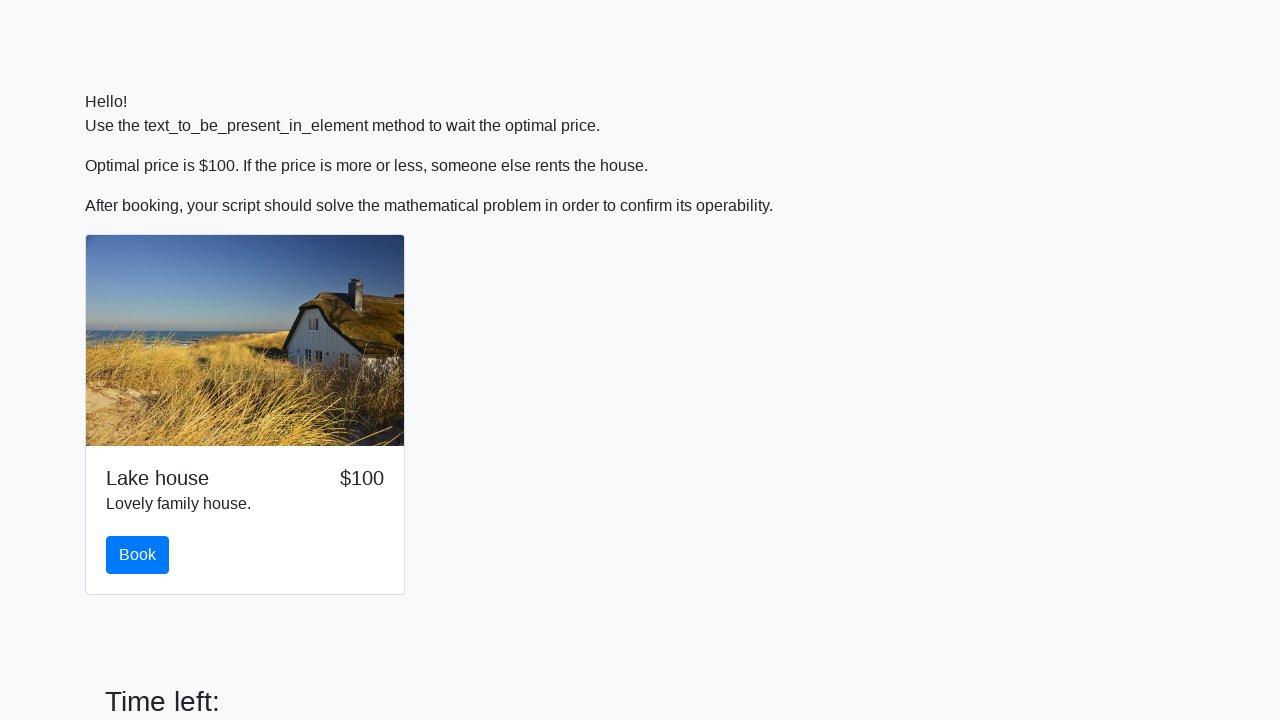

Retrieved input value for calculation: 116
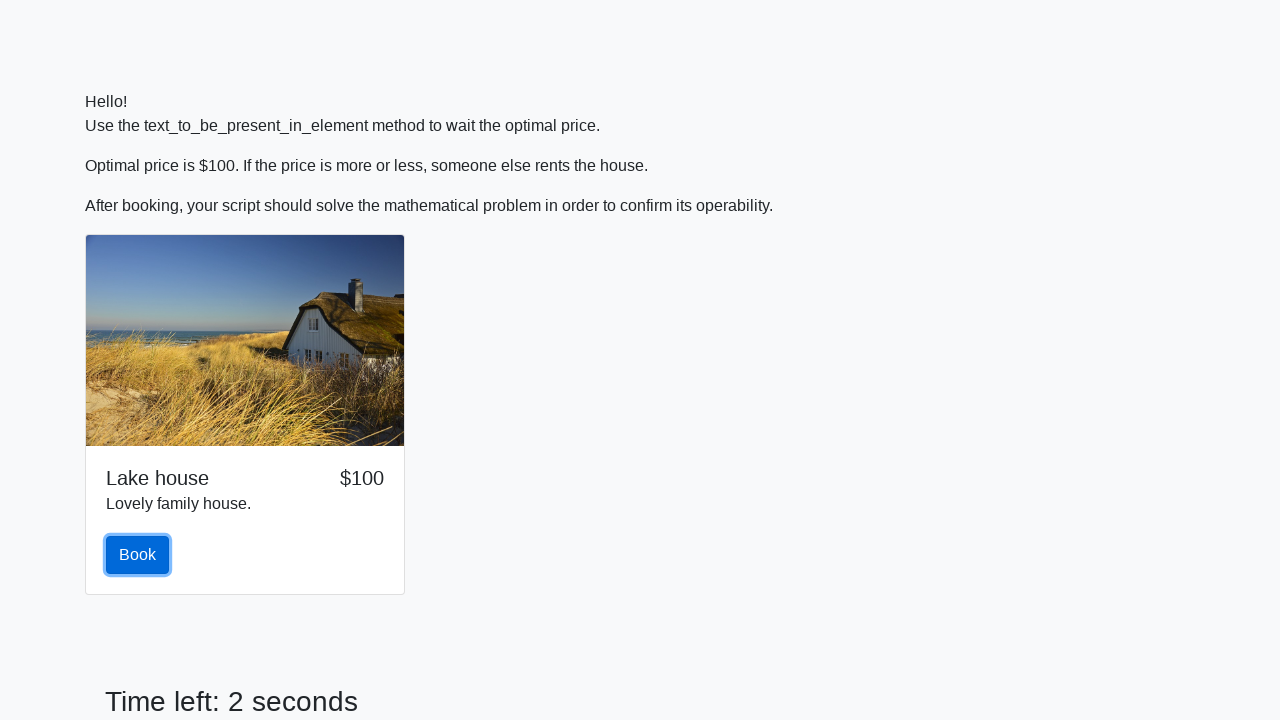

Filled answer field with calculated logarithm of trigonometric expression on #answer
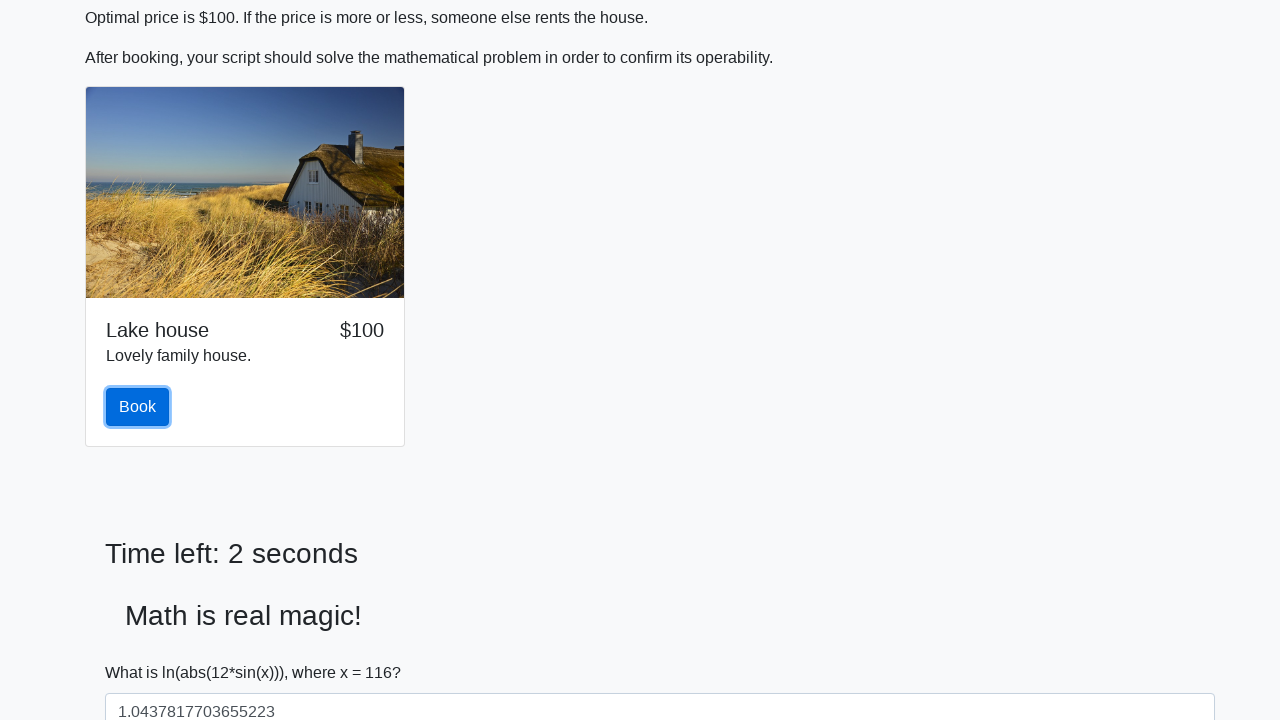

Clicked solve button to submit answer at (143, 651) on #solve
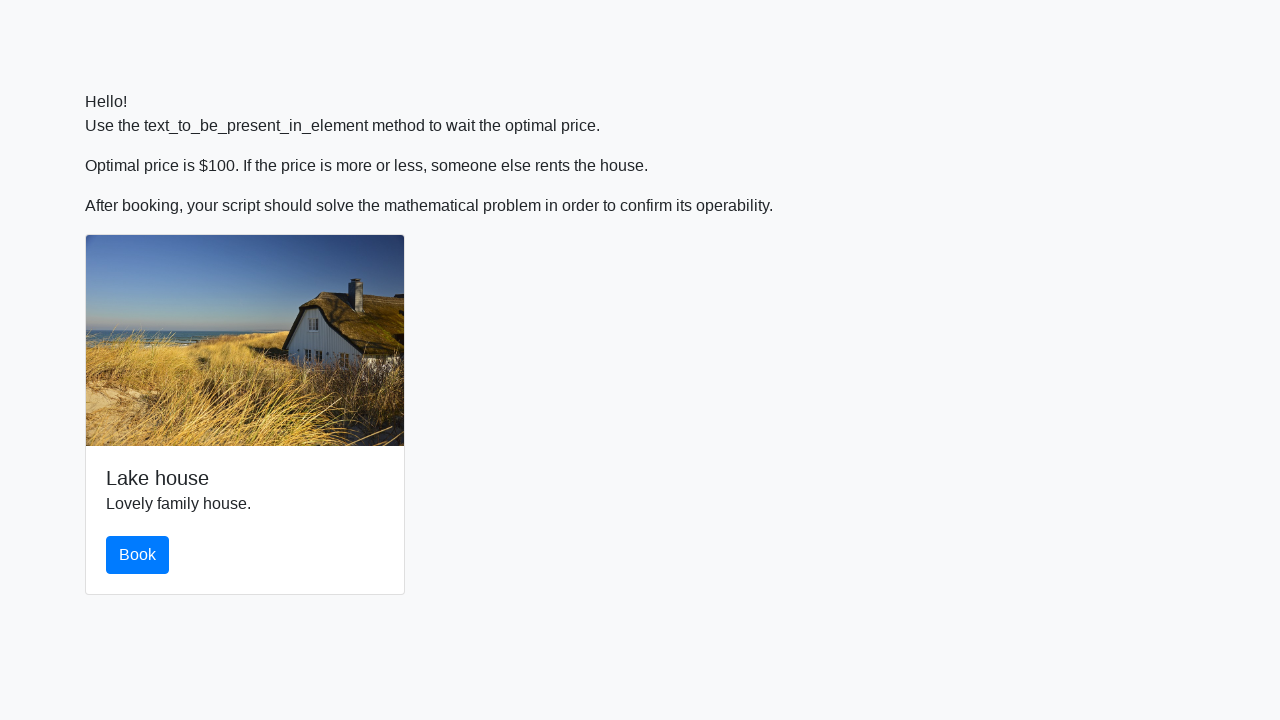

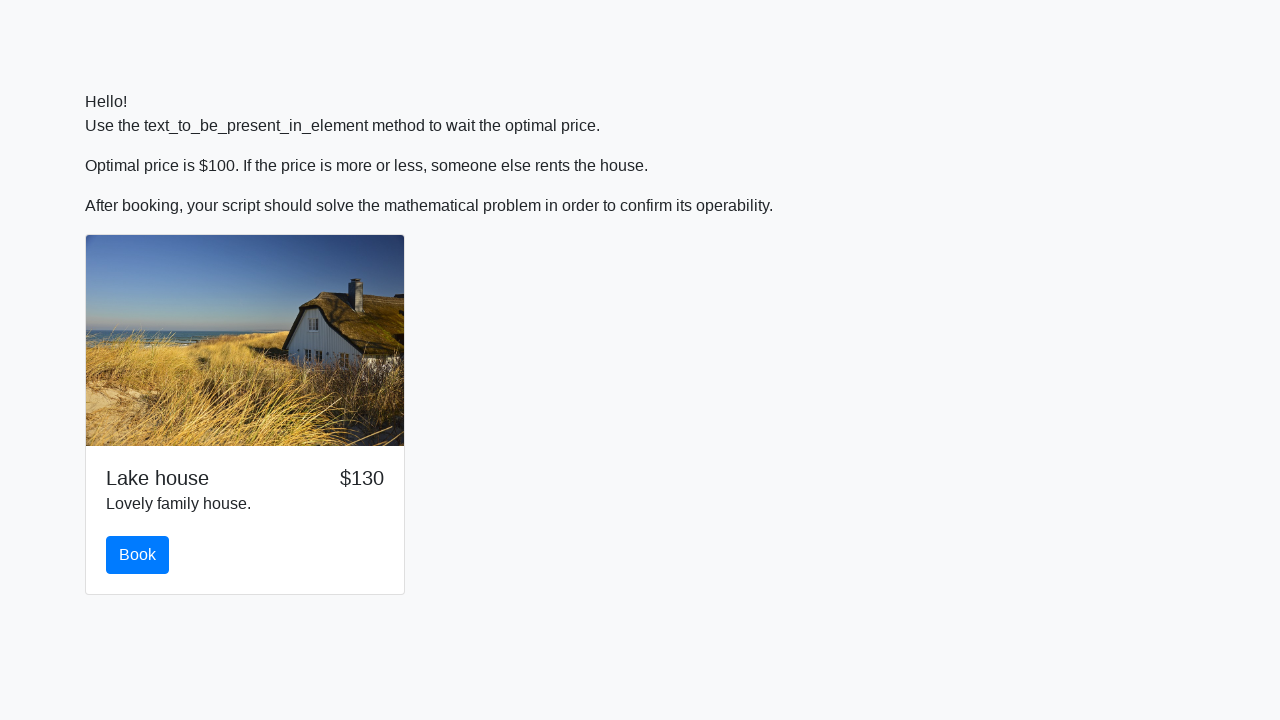